Tests static dropdown functionality by selecting an option by index from a currency dropdown and verifying the selection

Starting URL: https://rahulshettyacademy.com/dropdownsPractise/

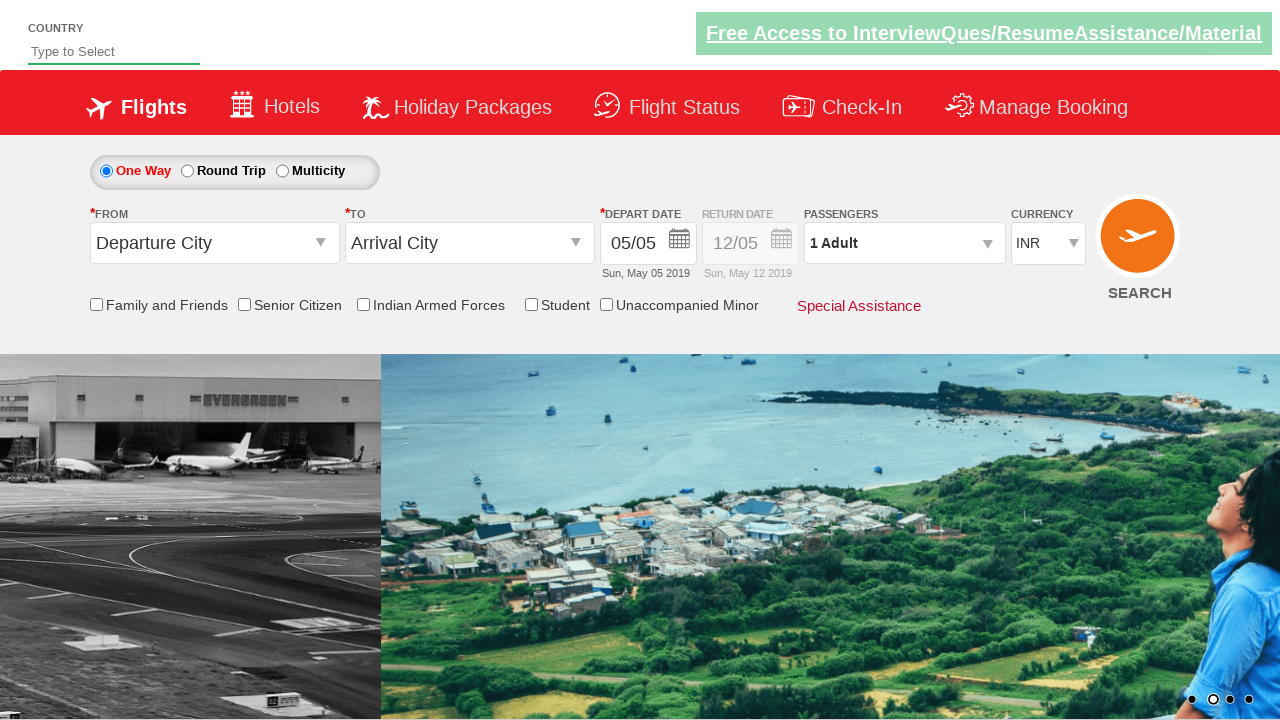

Selected currency dropdown option at index 1 on #ctl00_mainContent_DropDownListCurrency
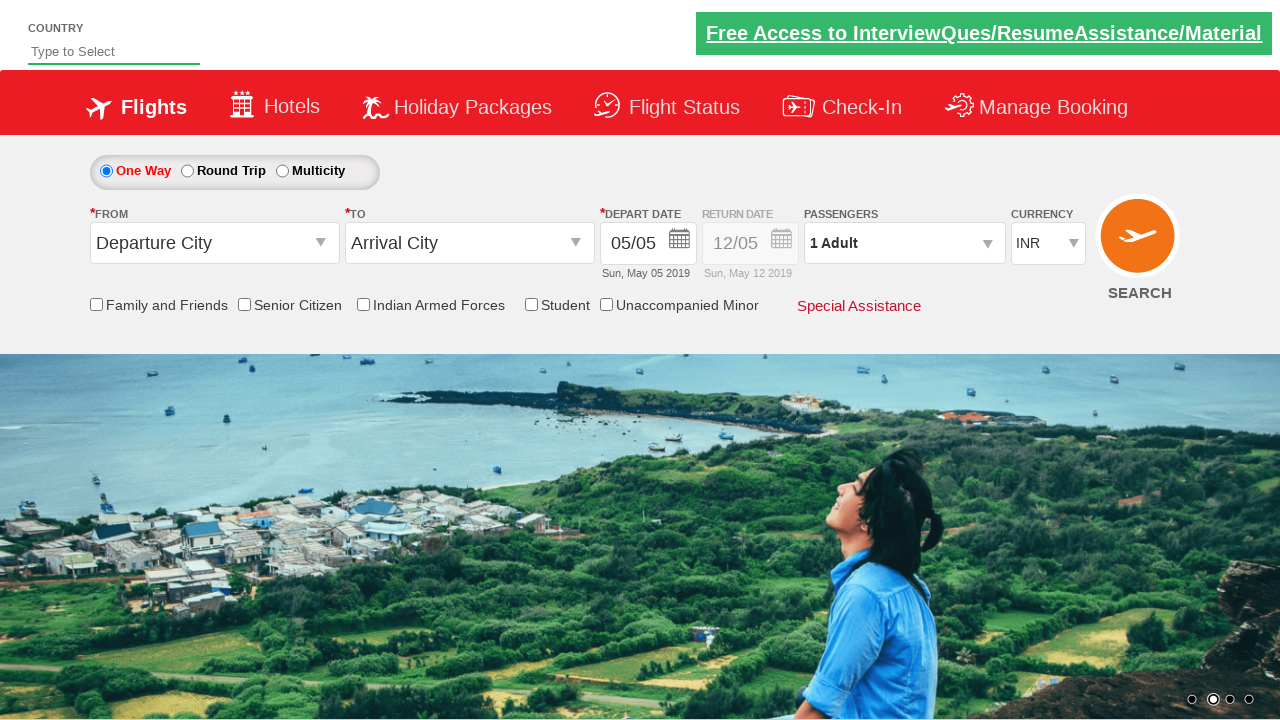

Waited 500ms for currency selection to be applied
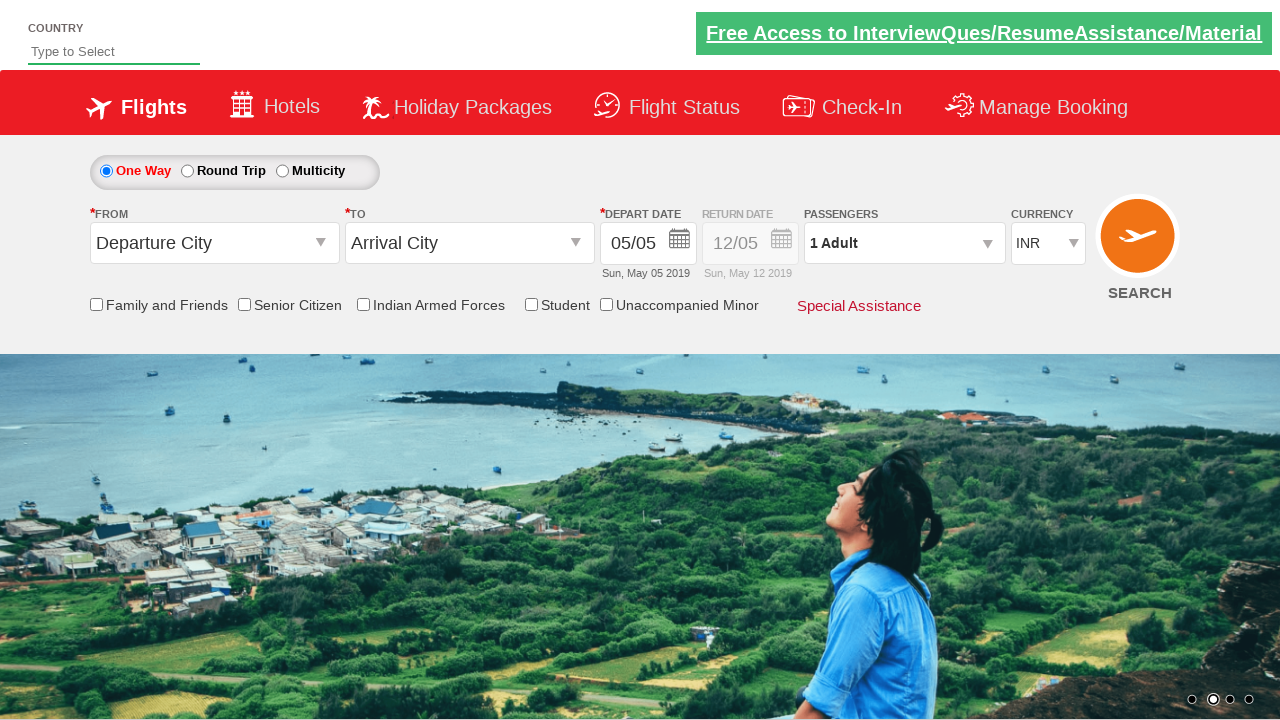

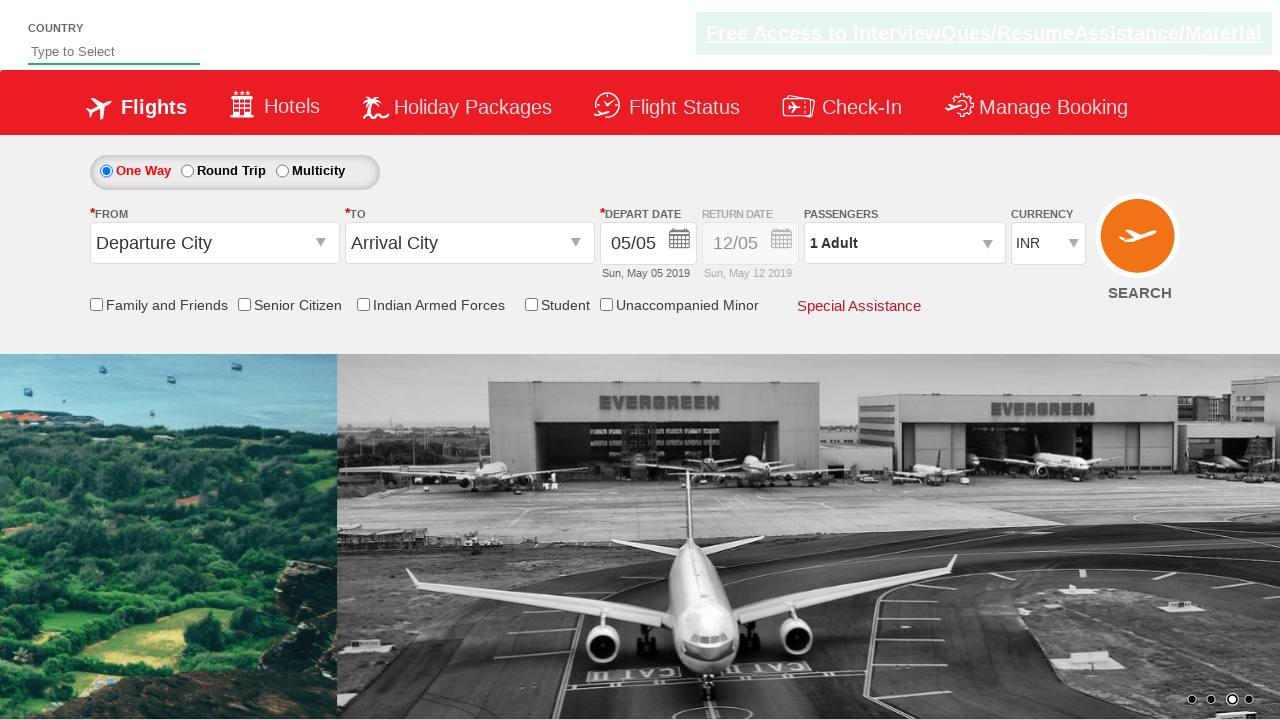